Tests JavaScript scroll functionality by scrolling down to the "CYDEO" link at the bottom of a large page, then scrolling back up to the "Home" link.

Starting URL: https://practice.cydeo.com/large

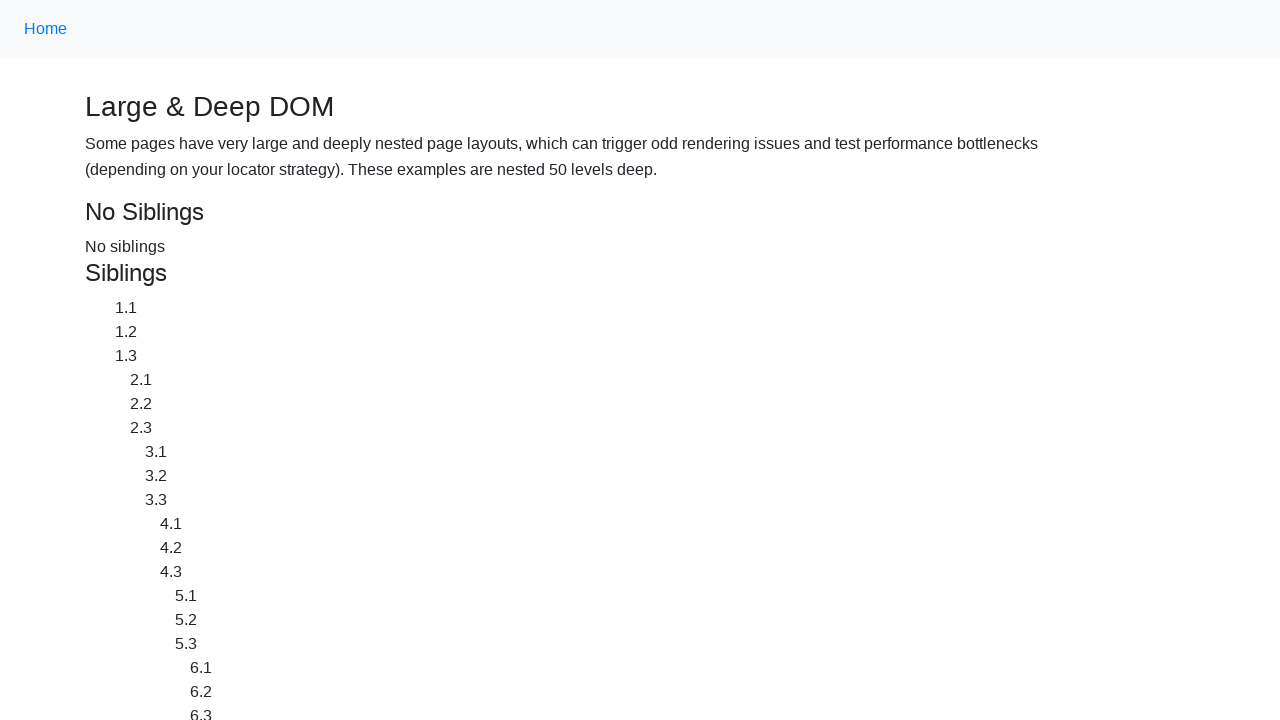

Located the CYDEO link at the bottom of the page
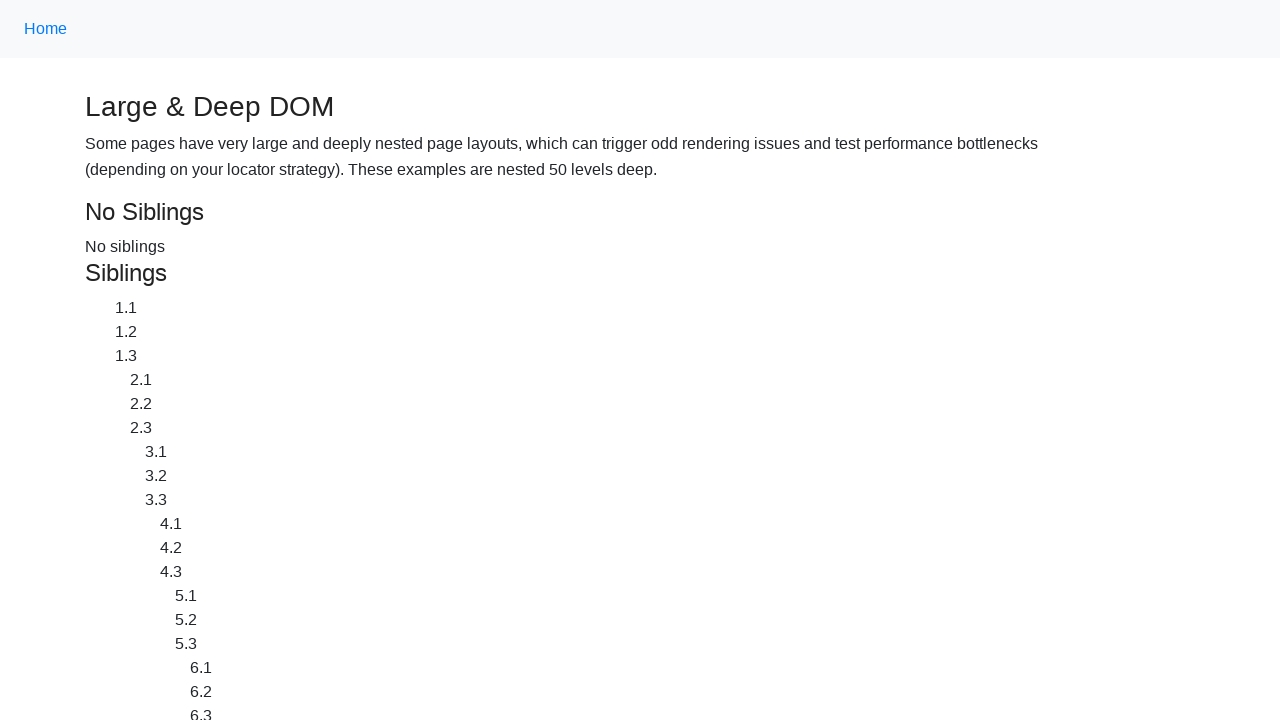

Located the Home link at the top of the page
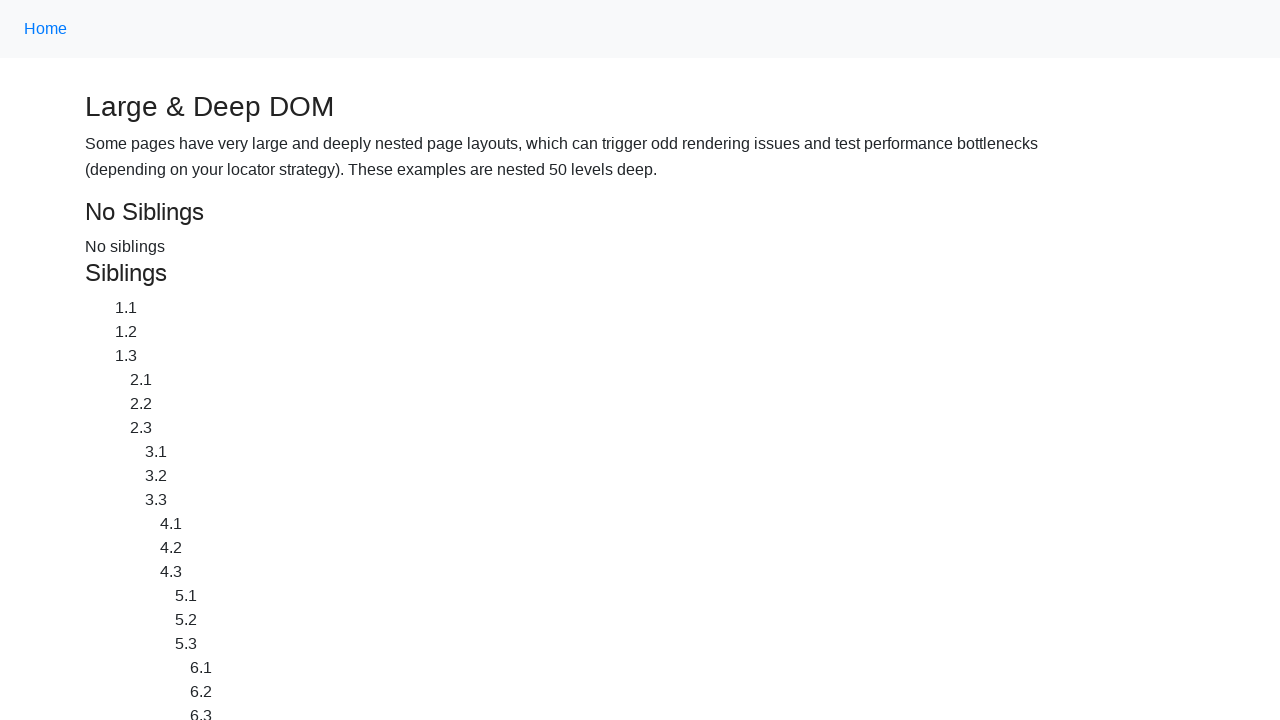

Scrolled down to the CYDEO link at the bottom of the page
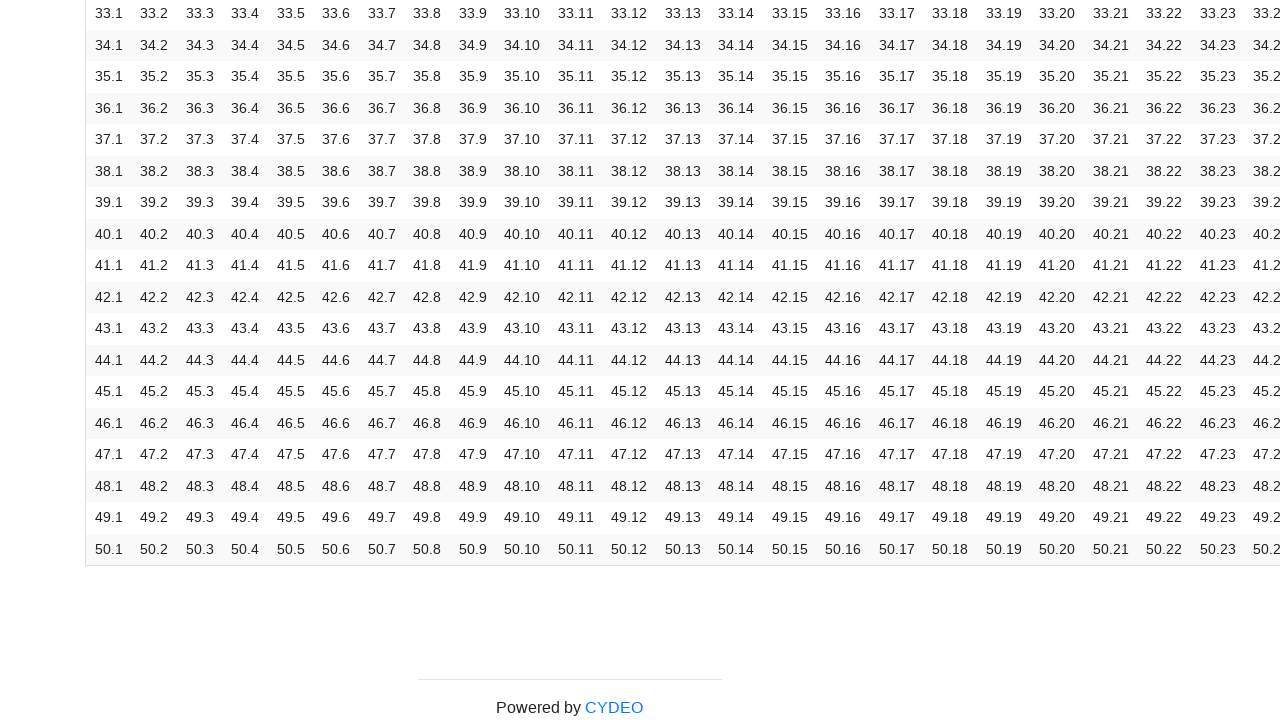

Scrolled up to the Home link at the top of the page
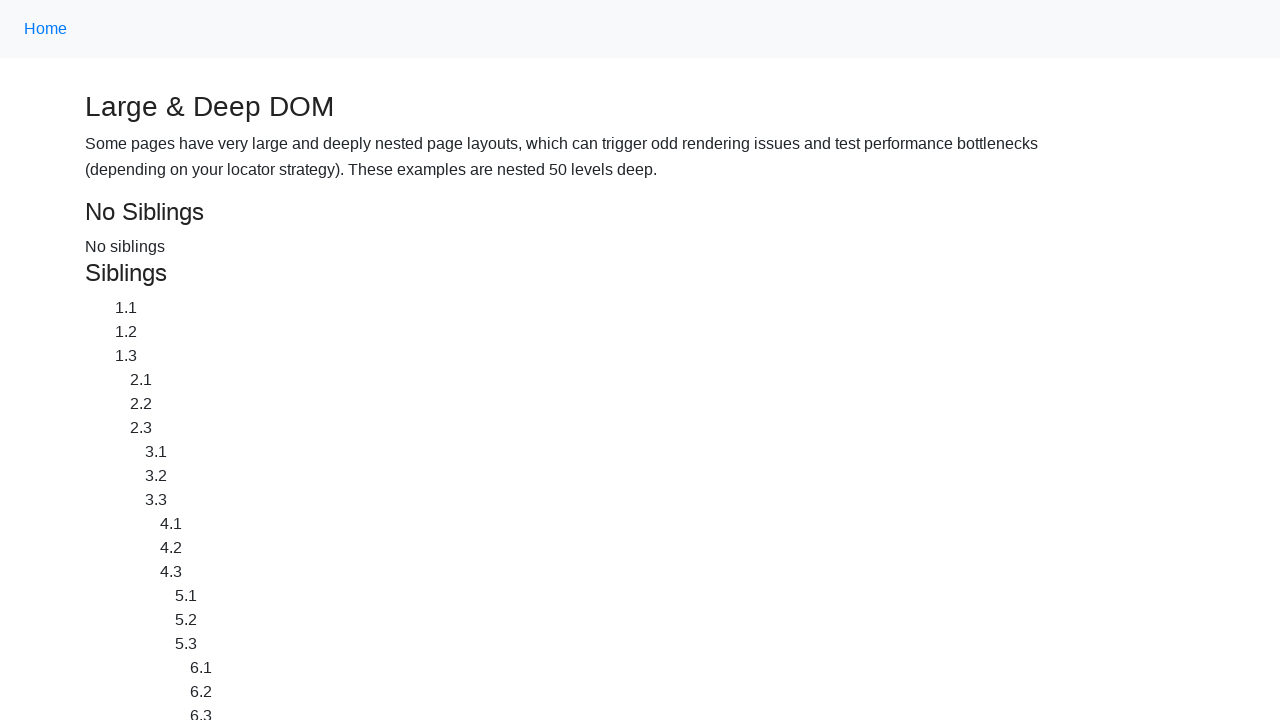

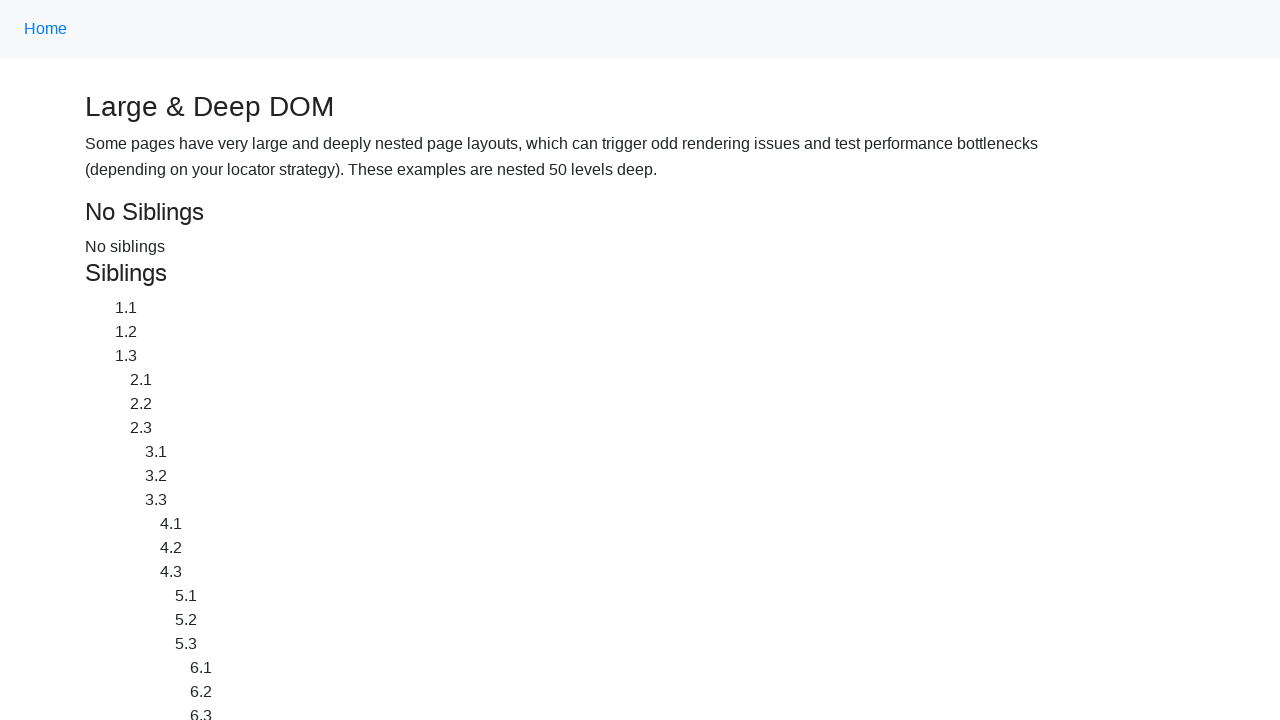